Tests registration form submission on the first registration page by filling in name and email fields, submitting the form, and verifying the success message

Starting URL: http://suninjuly.github.io/registration1.html

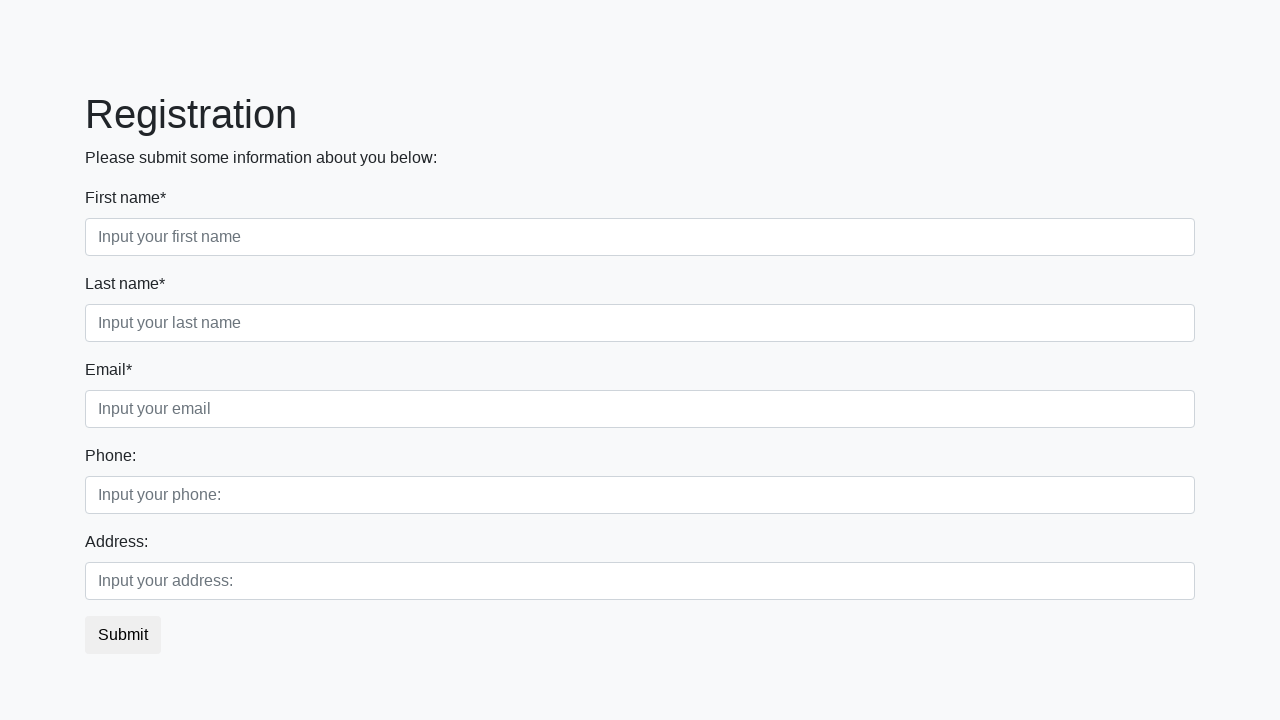

Filled first name field with 'Vasya' on .first_block .first
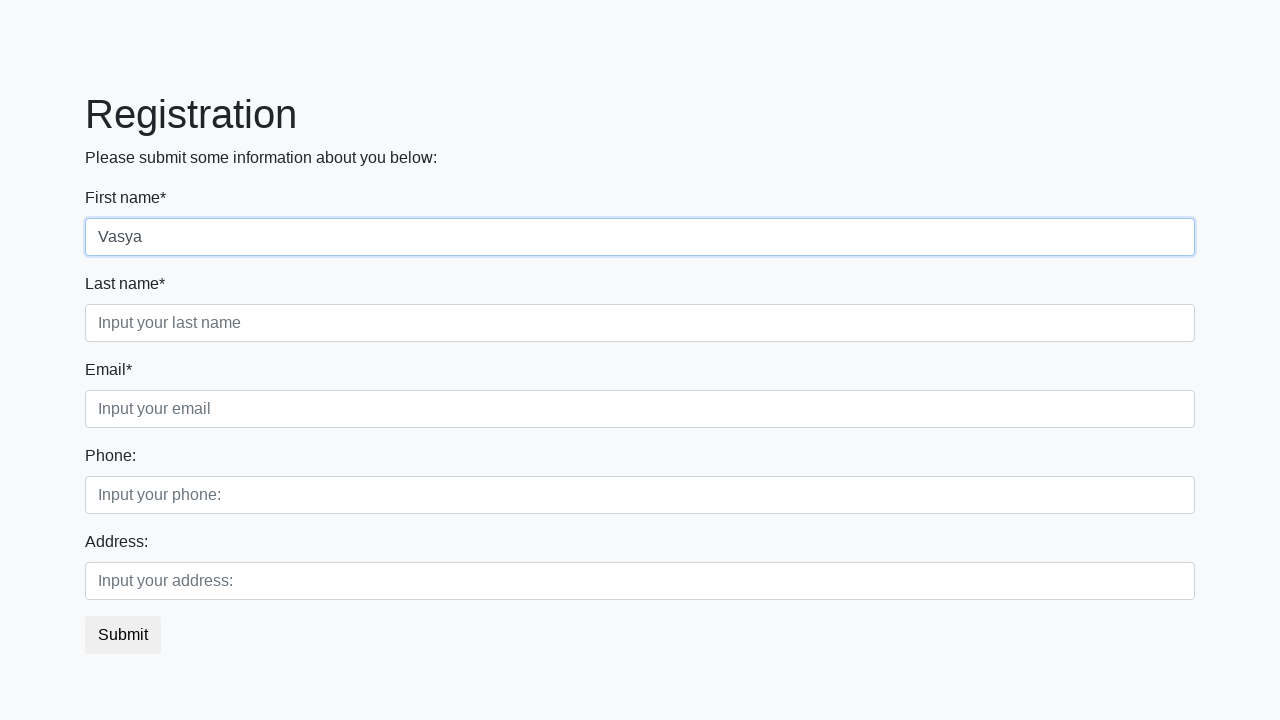

Filled last name field with 'Pupkin' on .first_block .second
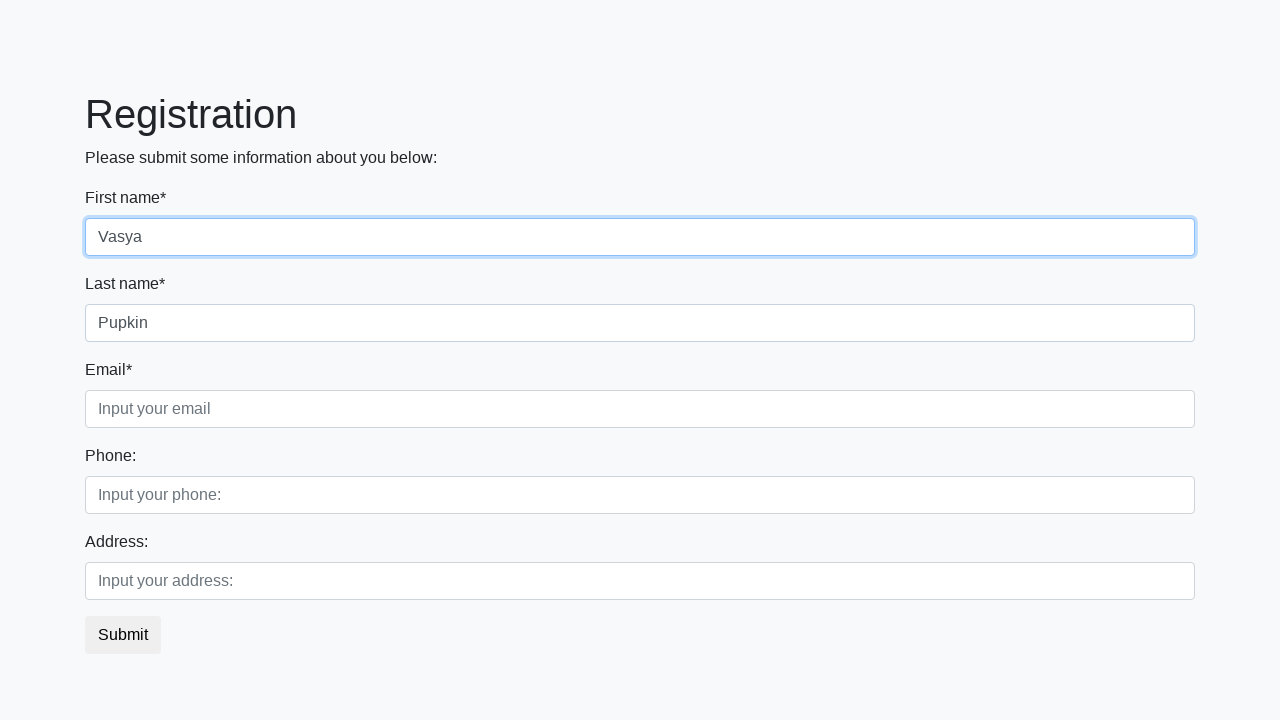

Filled email field with 'pupkin.team@gmail.com' on .first_block .third
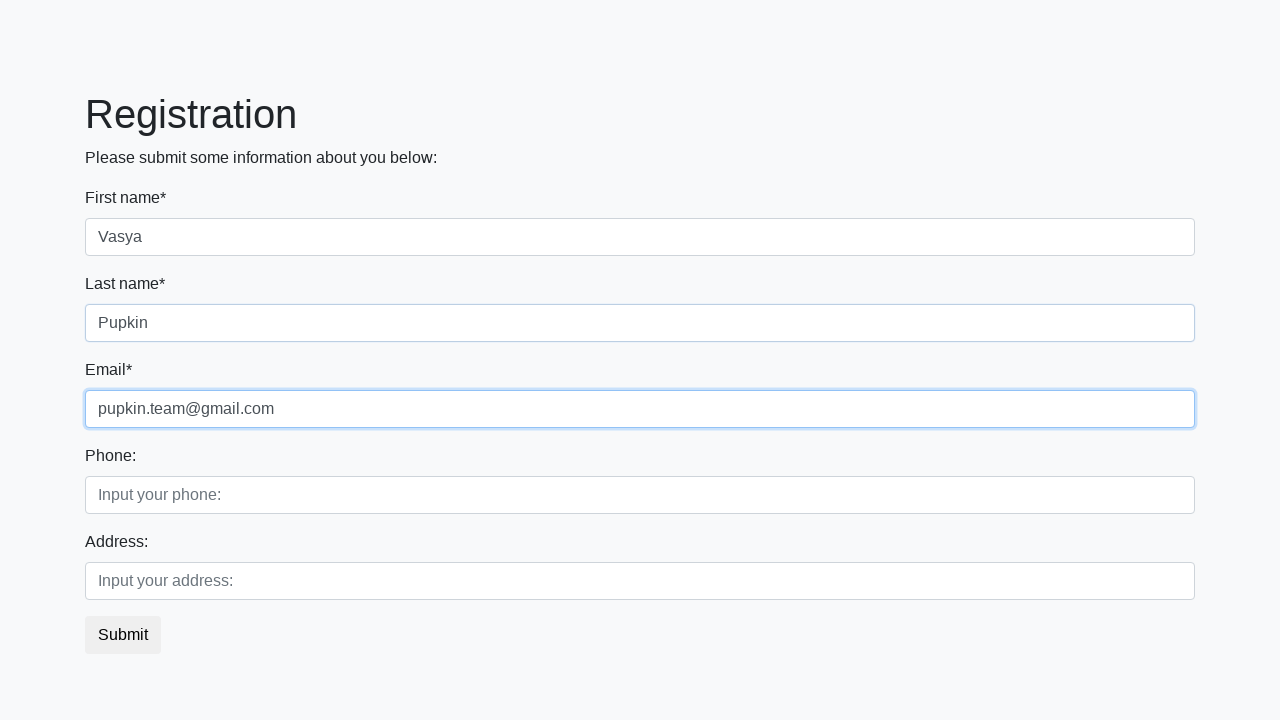

Clicked submit button to register at (123, 635) on button.btn
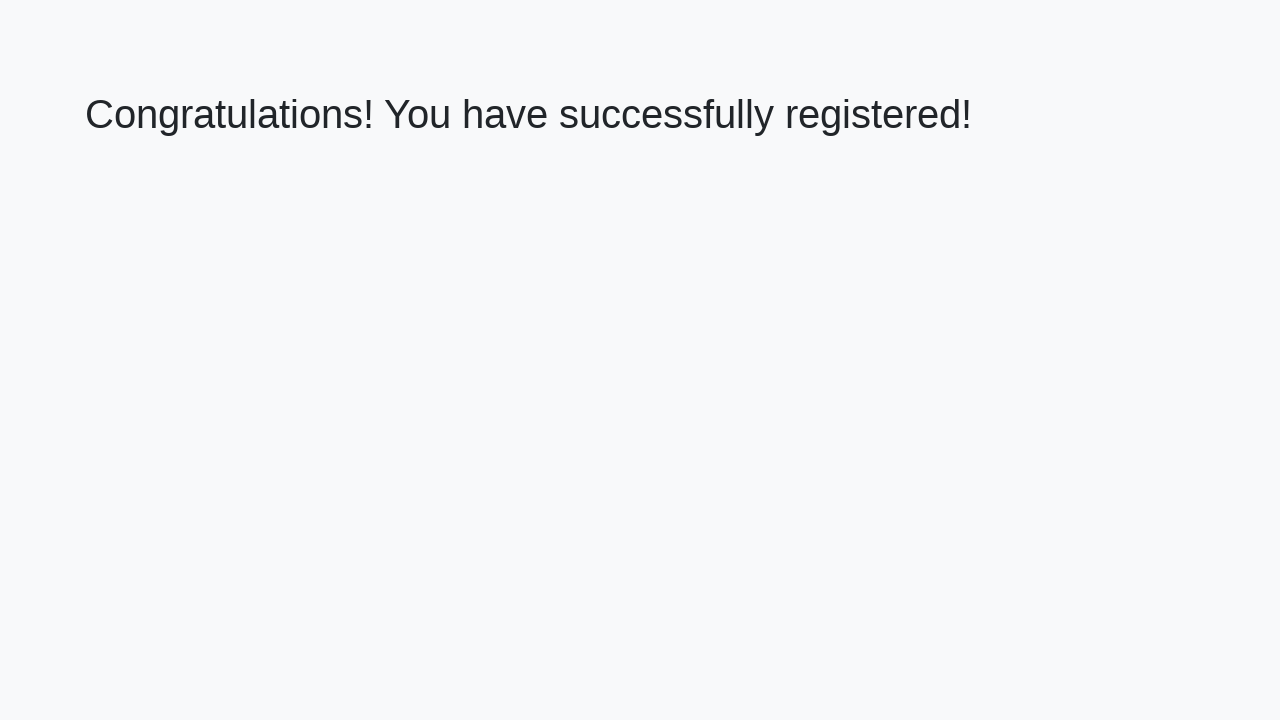

Success message element loaded
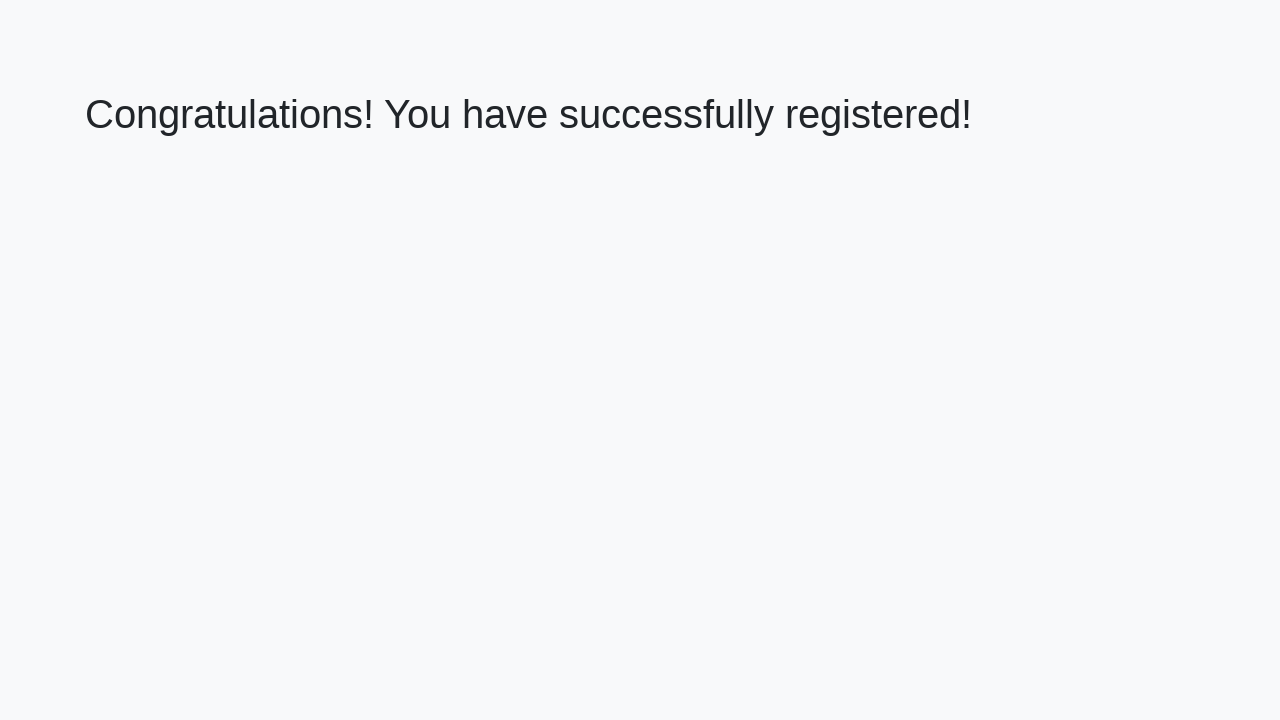

Retrieved success message text
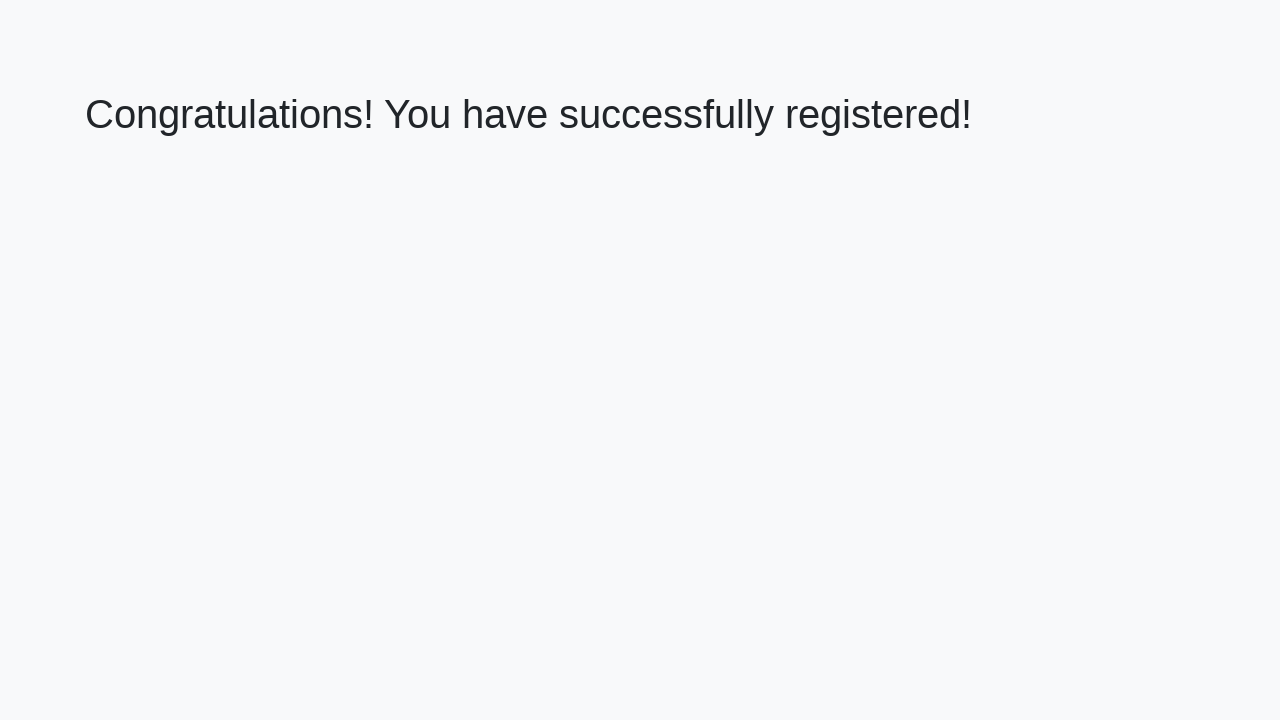

Verified success message: 'Congratulations! You have successfully registered!'
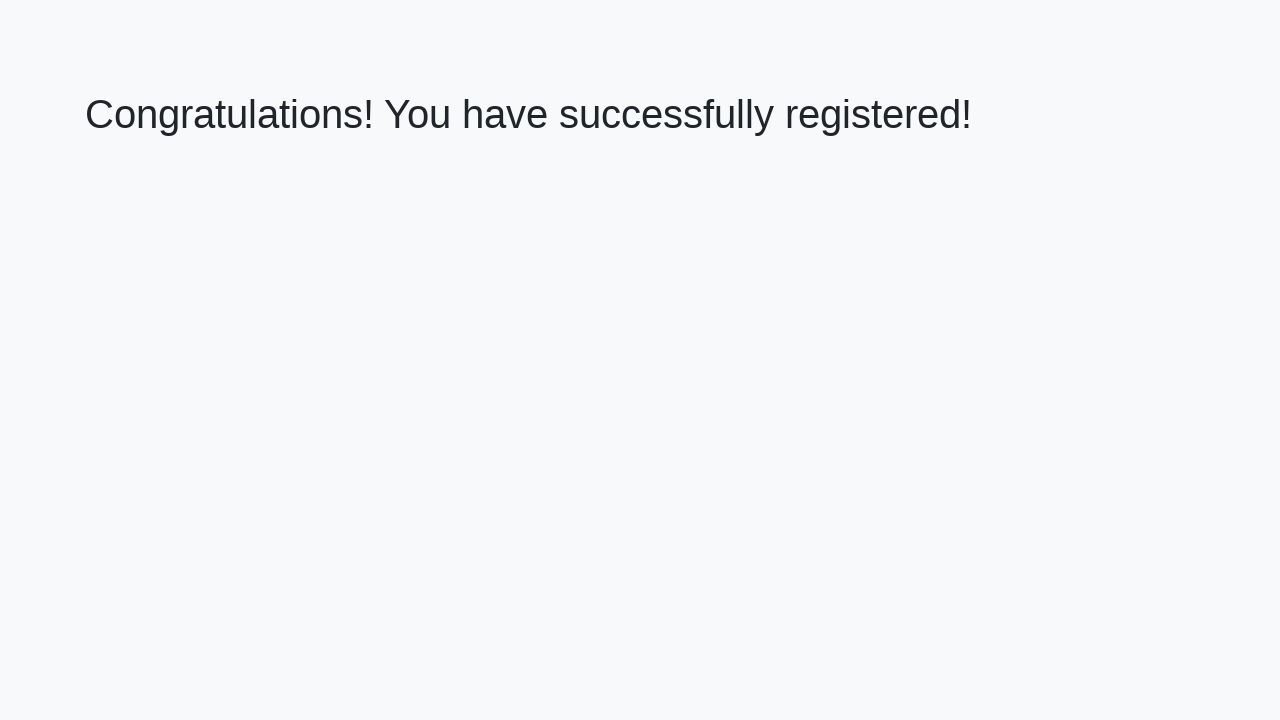

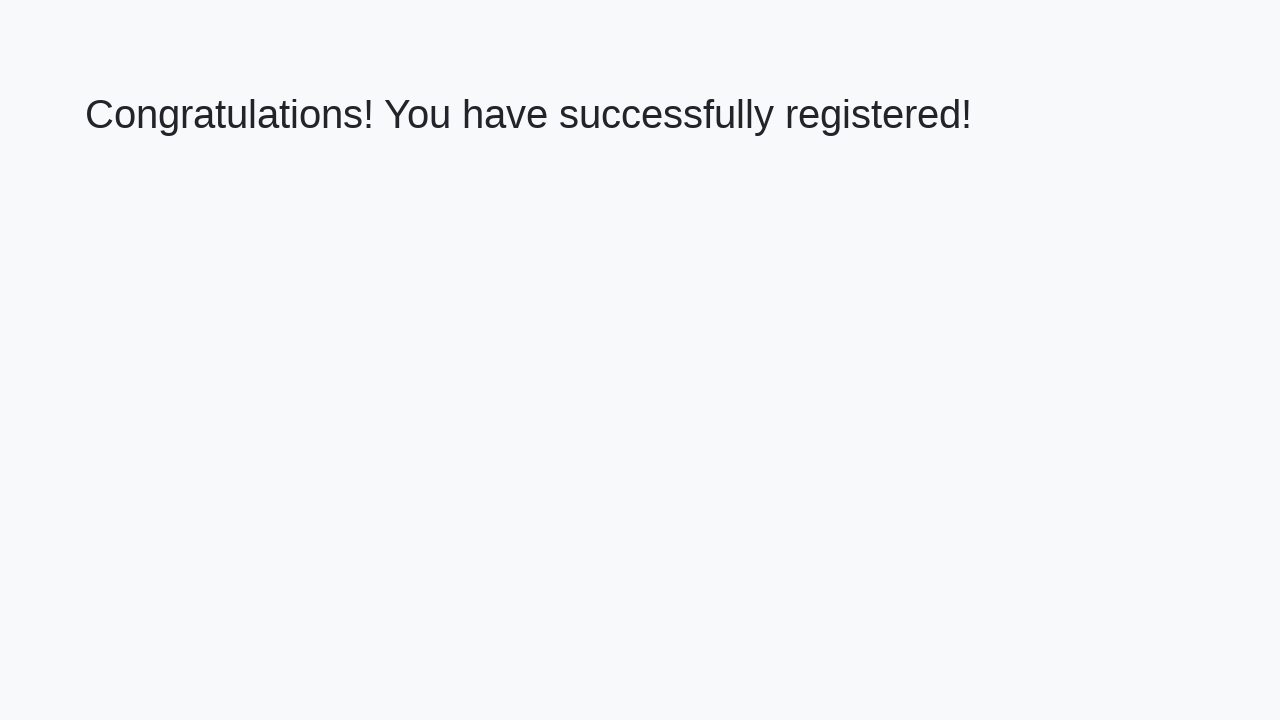